Tests form manipulation by clearing and filling name and message fields, then submitting the form.

Starting URL: http://www.ultimateqa.com/filling-out-forms/

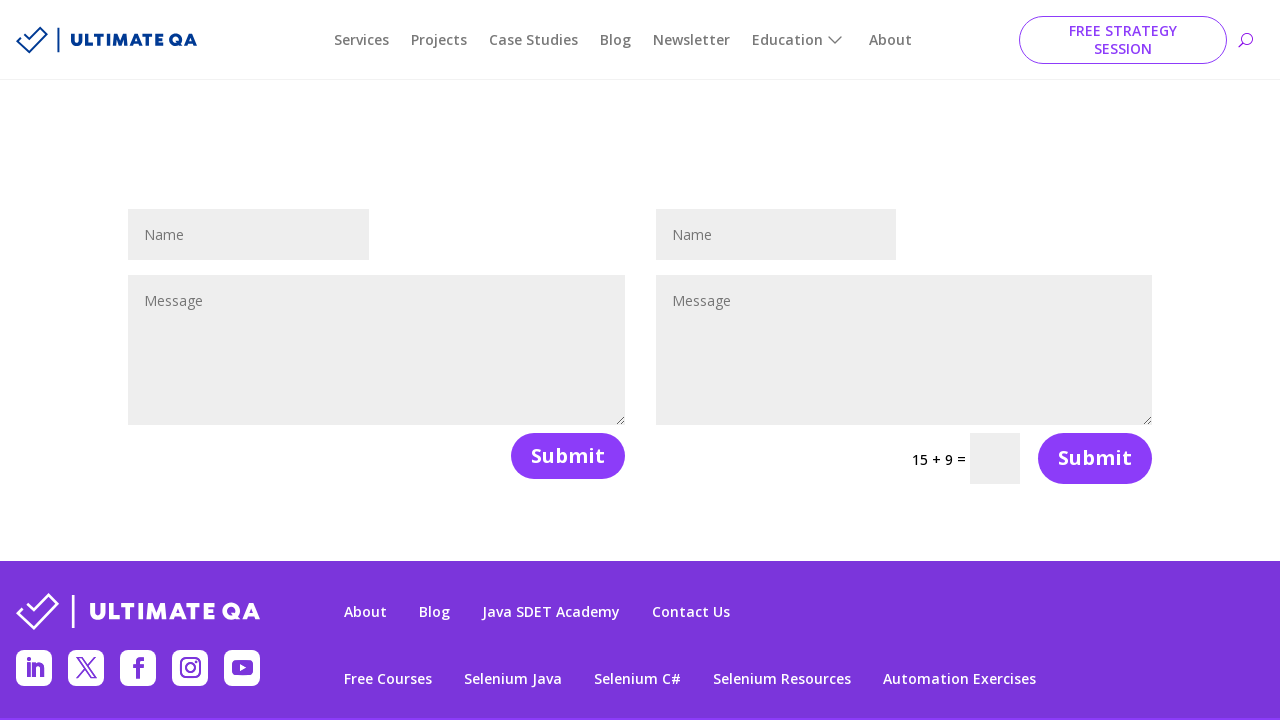

Navigated to form filling test page
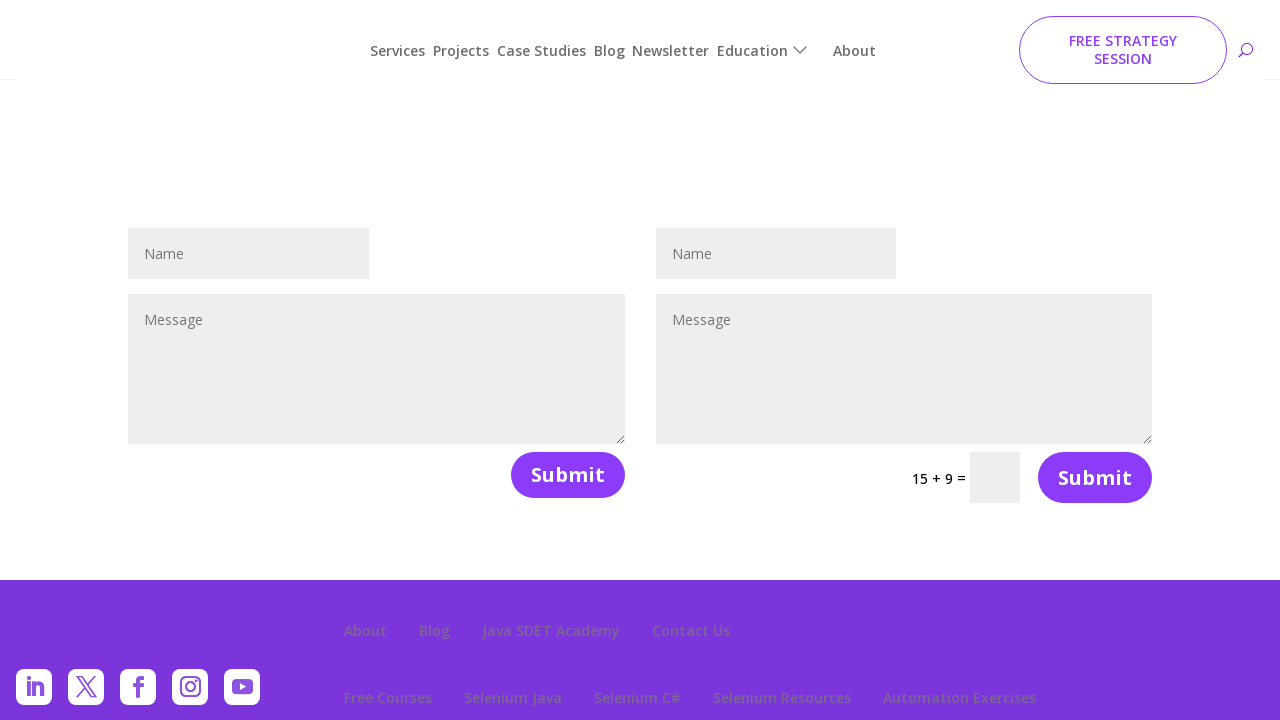

Cleared the name field on #et_pb_contact_name_1
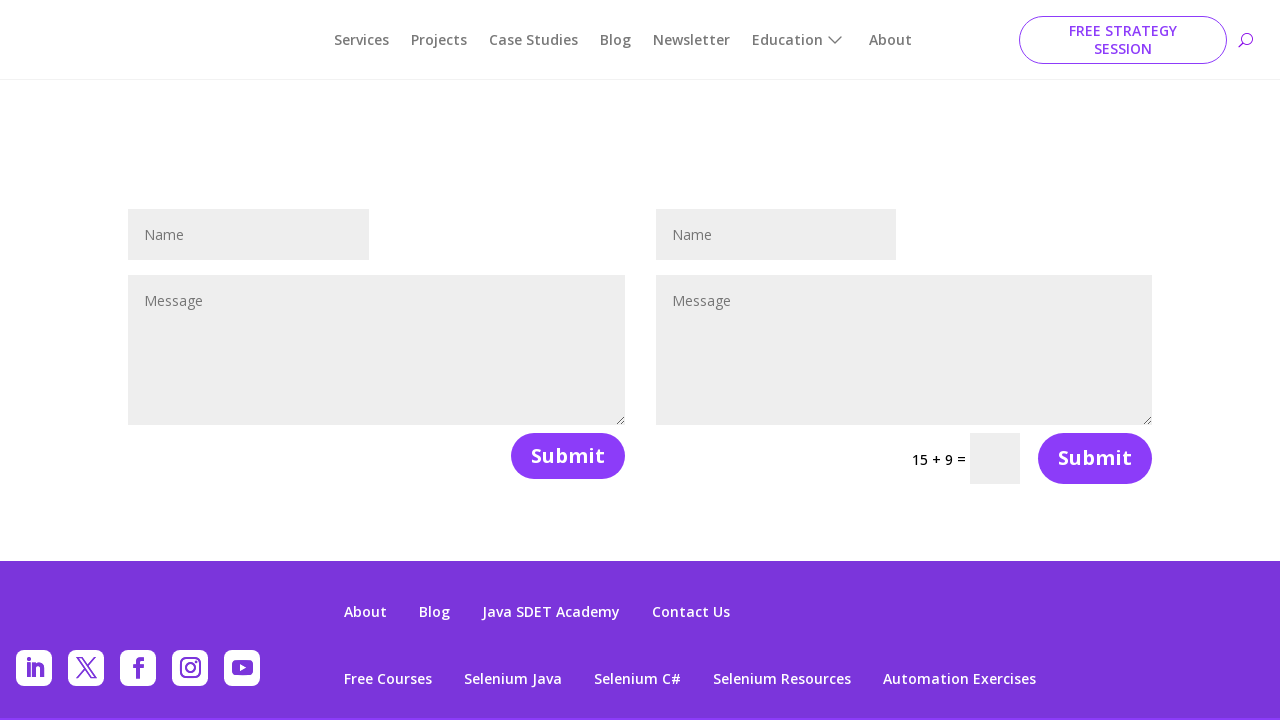

Filled name field with 'John Smith' on #et_pb_contact_name_1
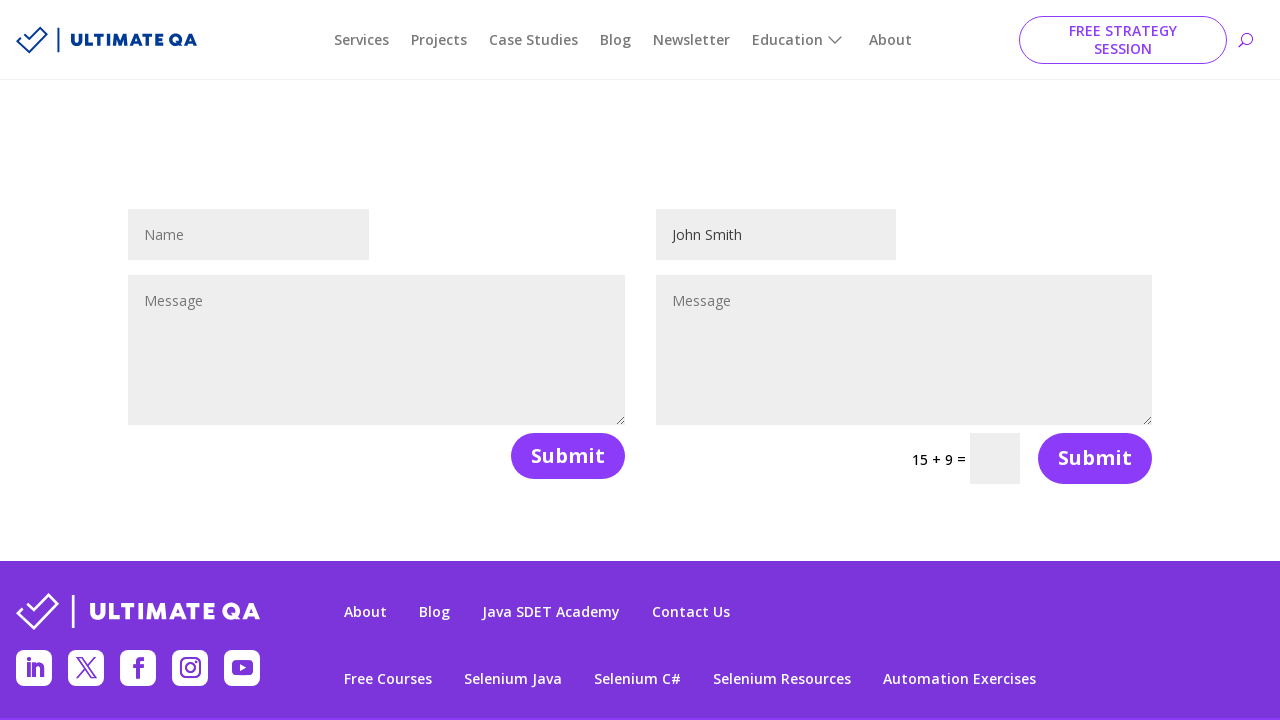

Cleared the message field on #et_pb_contact_message_1
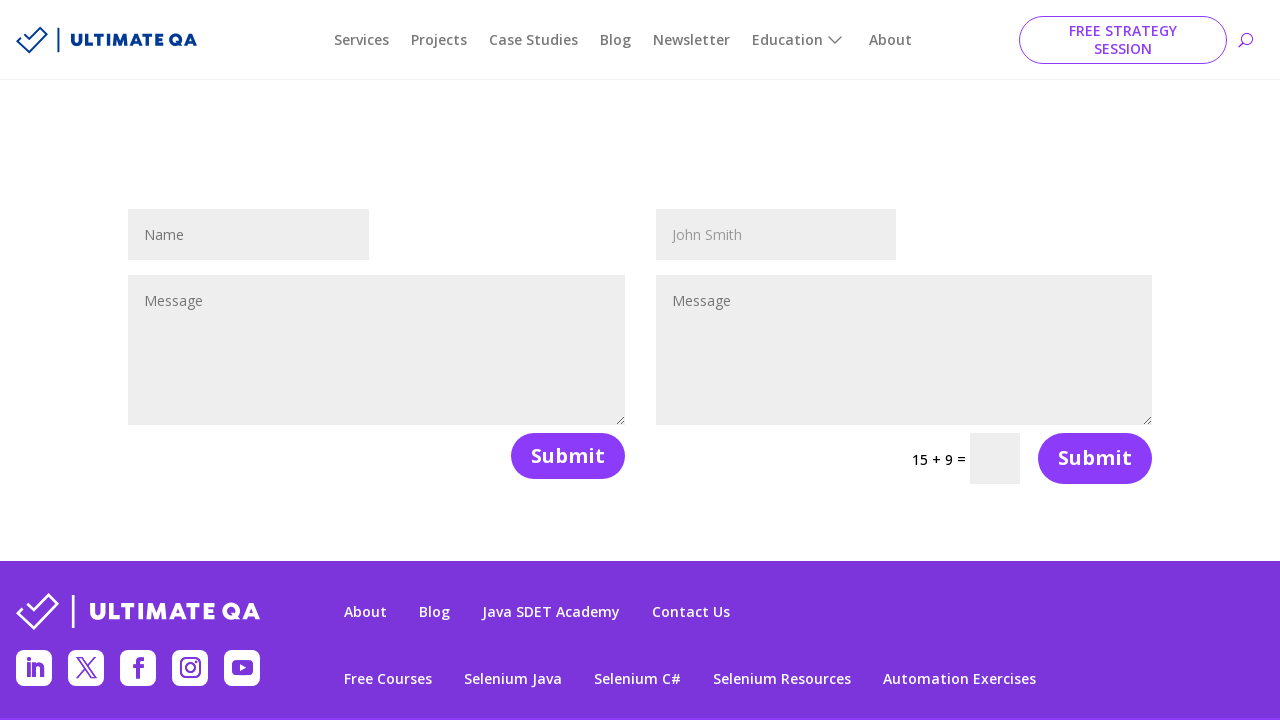

Filled message field with test message on #et_pb_contact_message_1
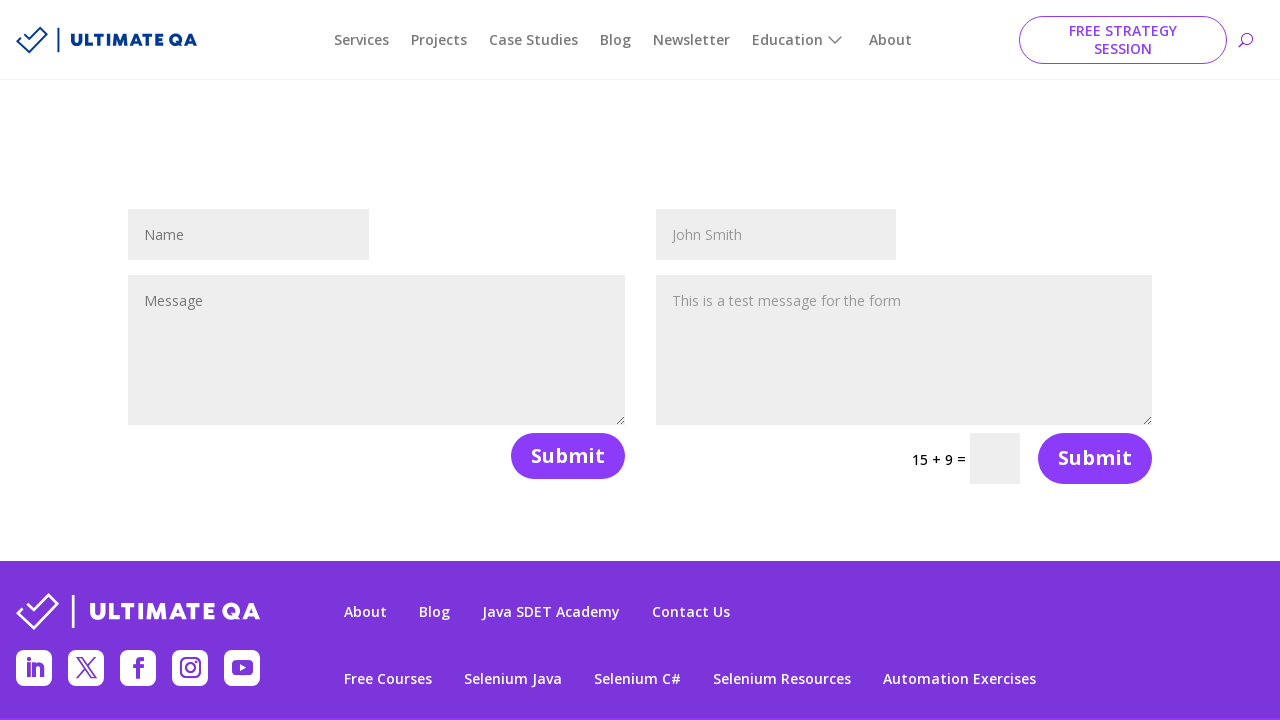

Submitted the form by clicking submit button at (559, 456) on .et_contact_bottom_container >> nth=0
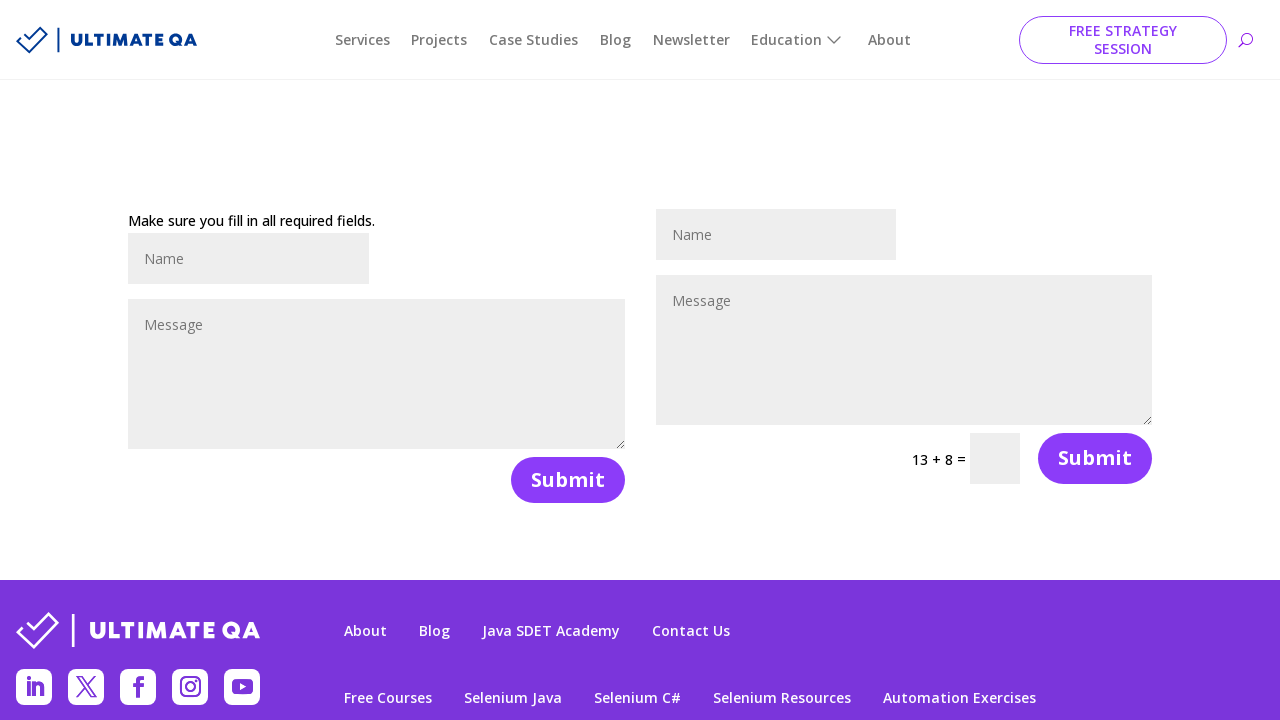

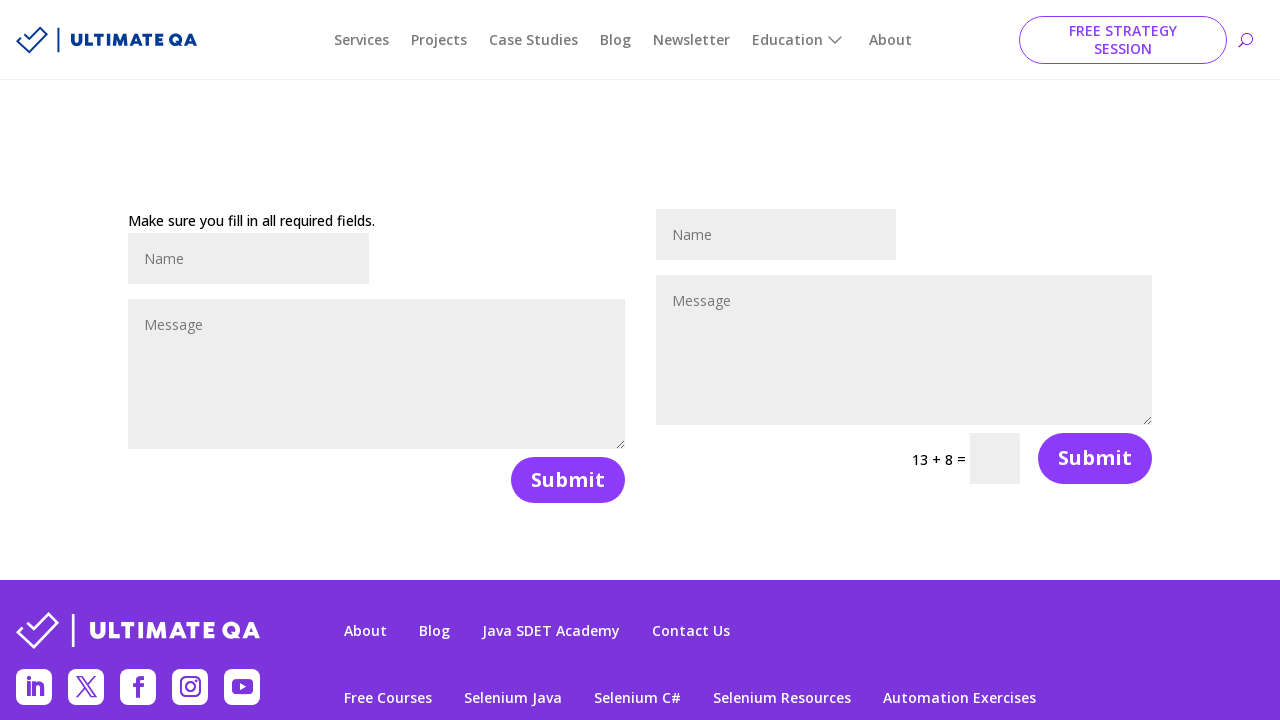